Clicks the Dropdown Menu link under Chapter 3 and verifies navigation to the correct page

Starting URL: https://bonigarcia.dev/selenium-webdriver-java/

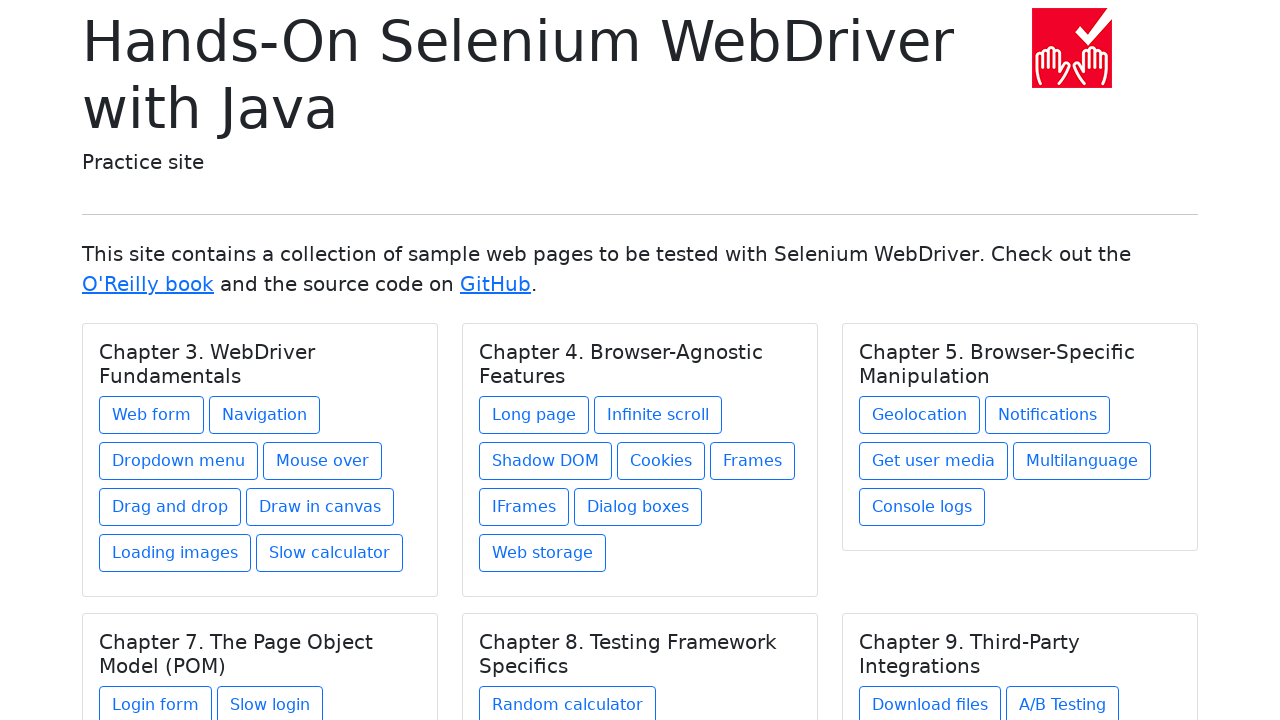

Clicked Dropdown Menu link under Chapter 3 at (178, 461) on xpath=//h5[text()='Chapter 3. WebDriver Fundamentals']/../a[contains(@href, 'dro
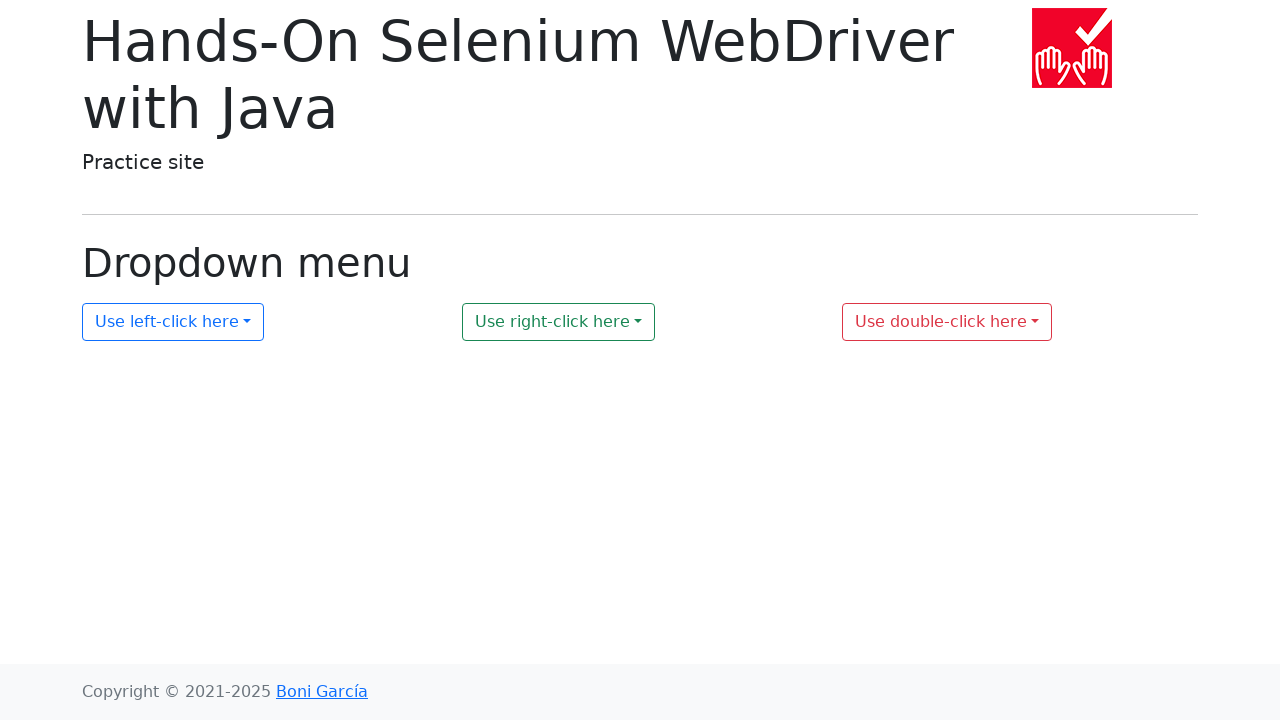

Title element loaded
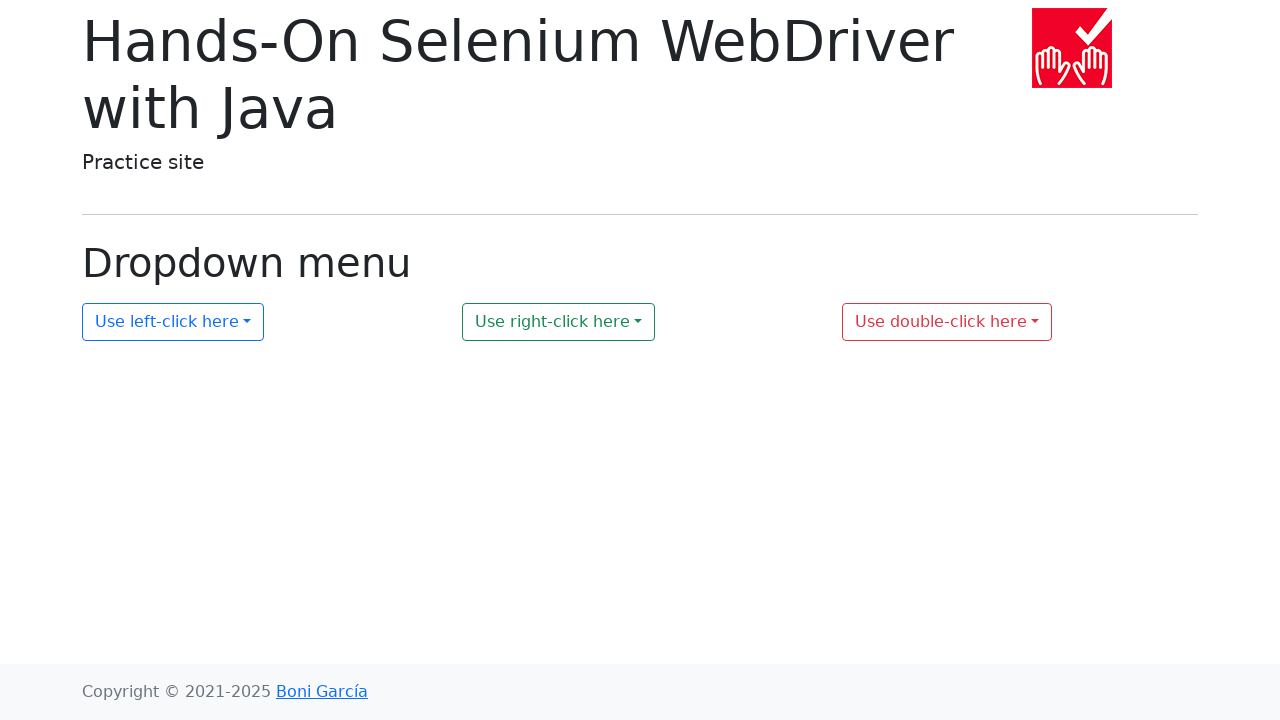

Located title element
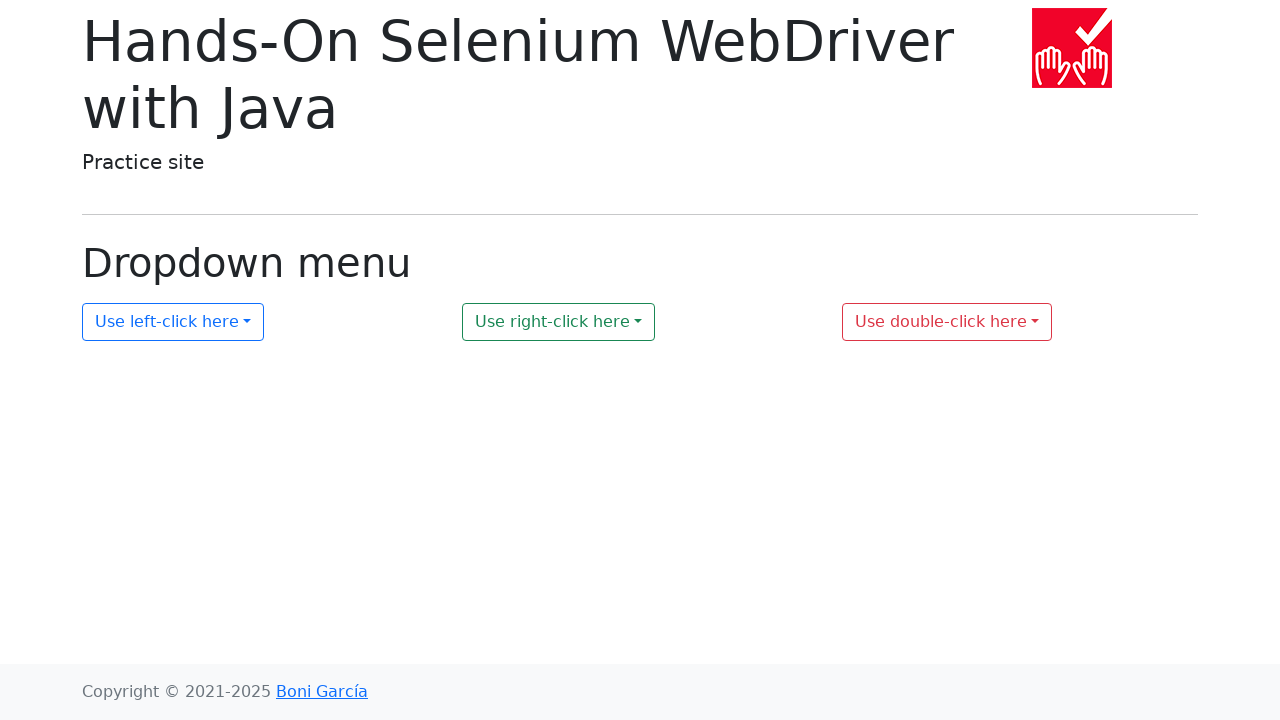

Verified URL is 'https://bonigarcia.dev/selenium-webdriver-java/dropdown-menu.html'
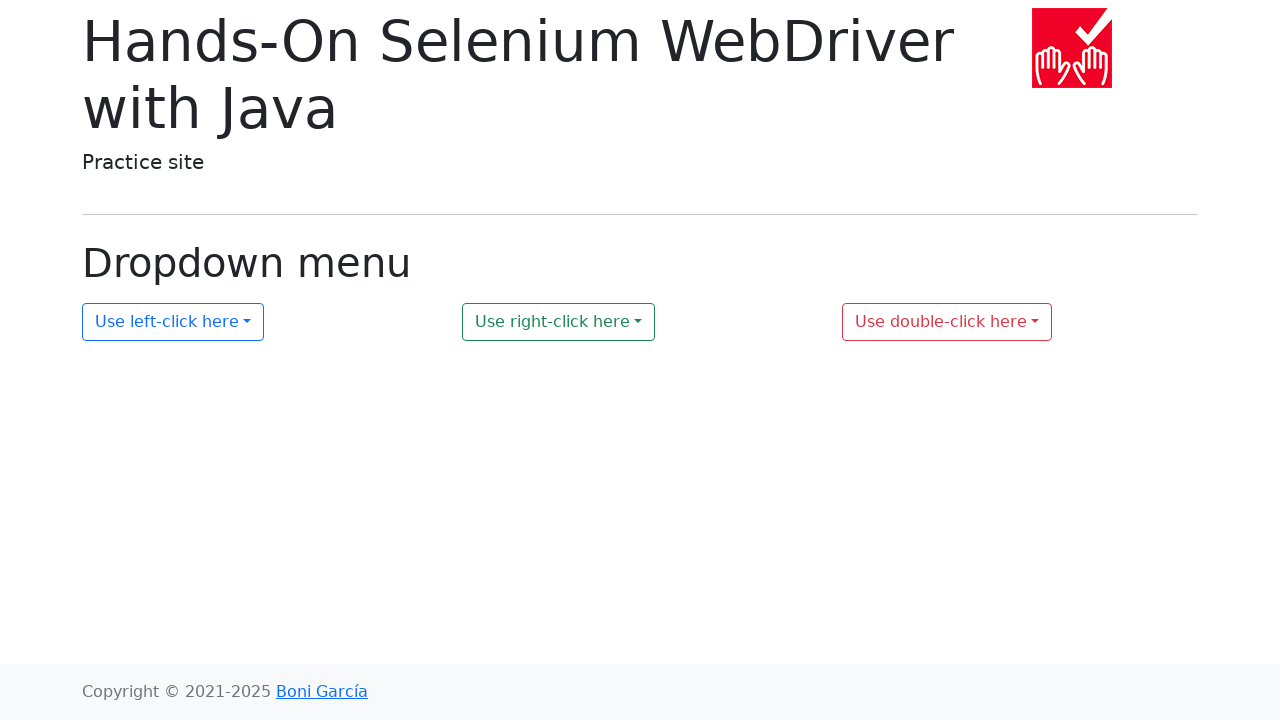

Verified page title is 'Dropdown menu'
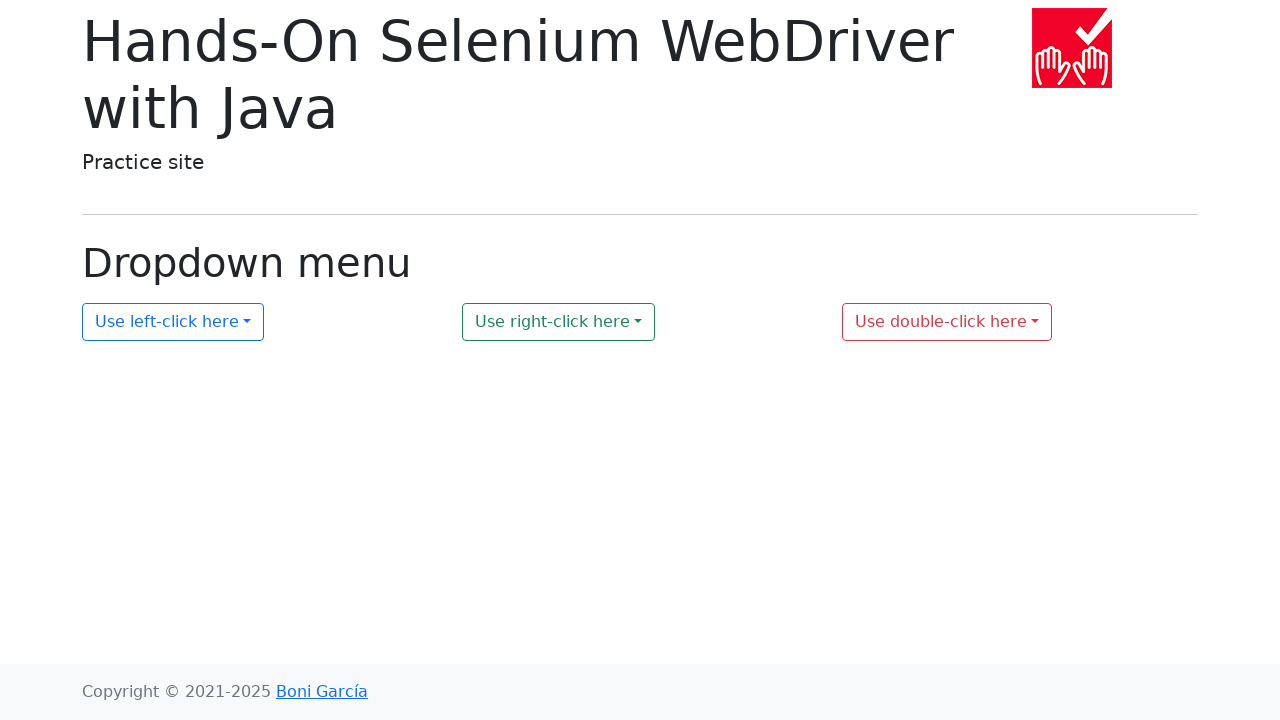

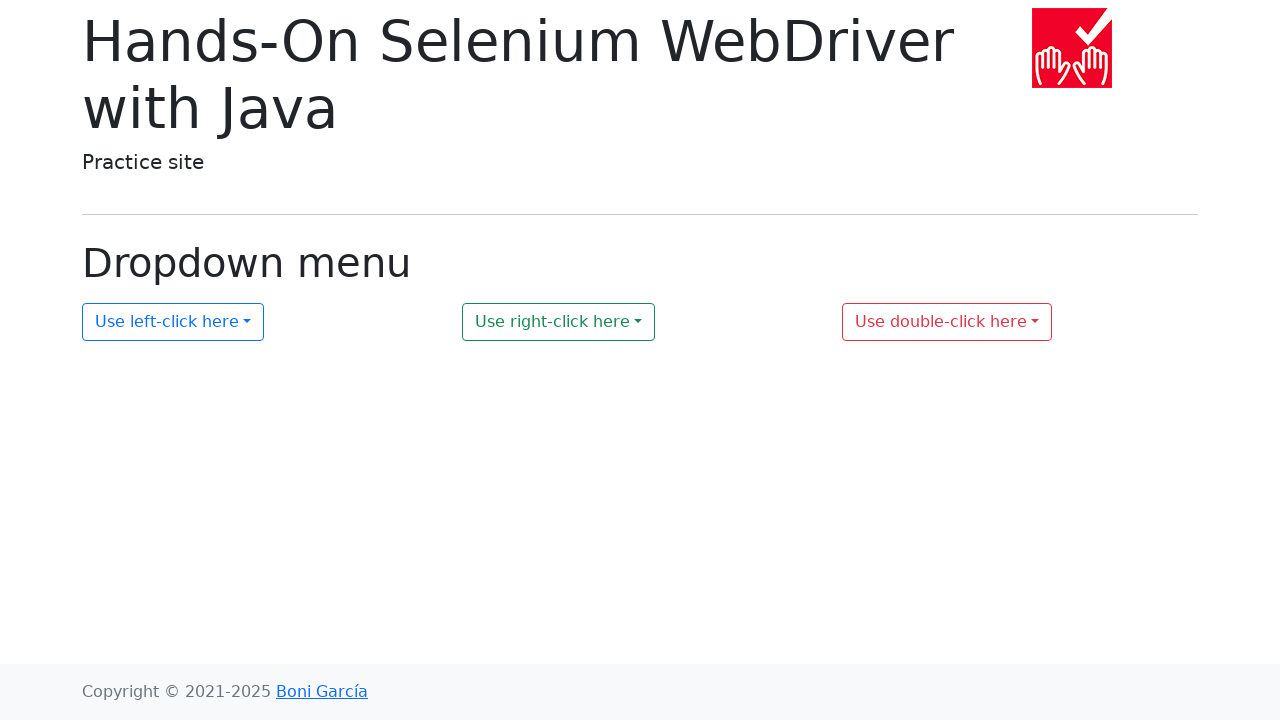